Navigates to an Italian legislative decree on Normattiva and then visits multiple article pages within that decree to verify they load correctly.

Starting URL: https://www.normattiva.it/uri-res/N2Ls?urn:nir:presidente.repubblica:decreto:1993-08-26;412

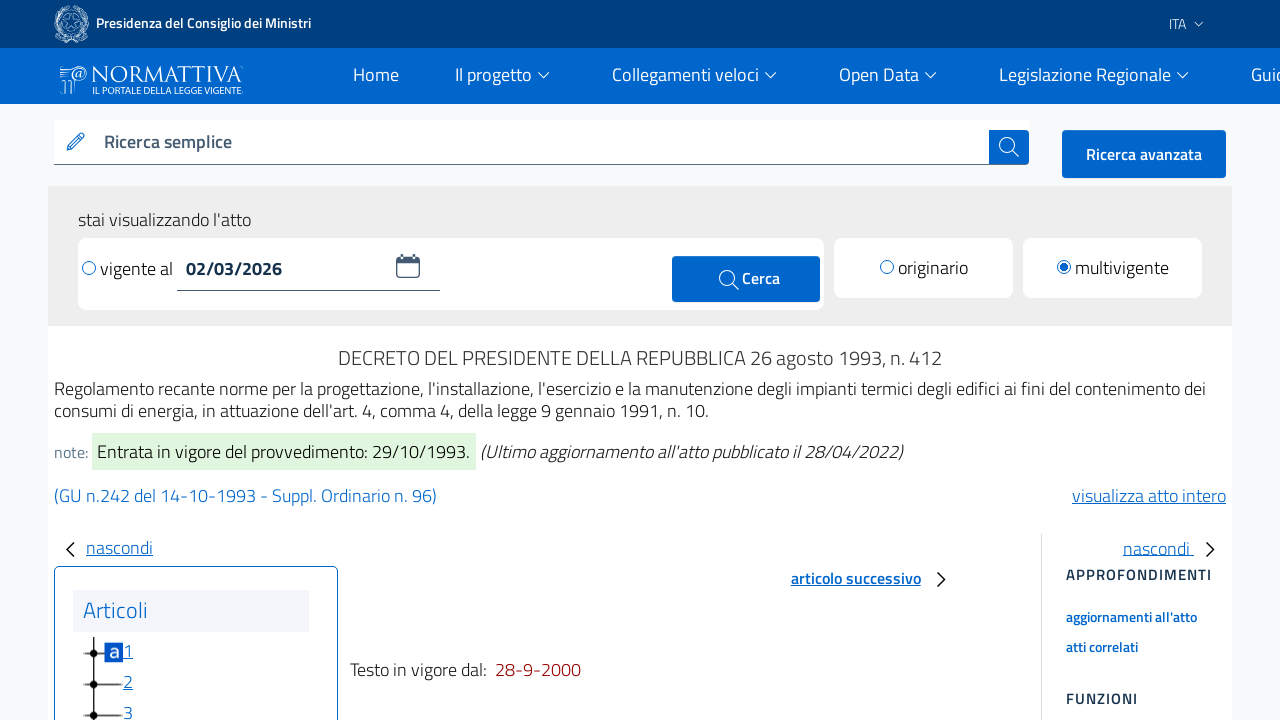

Main decree page loaded (domcontentloaded state)
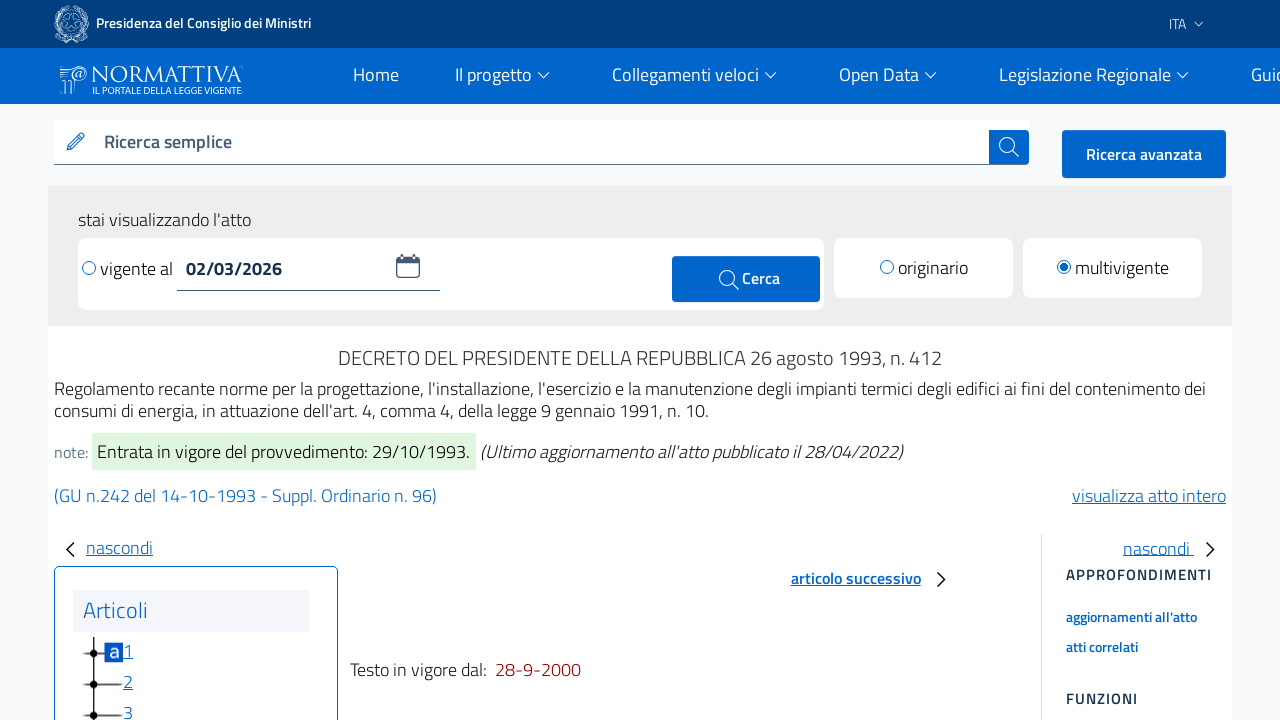

Navigated to article page 1
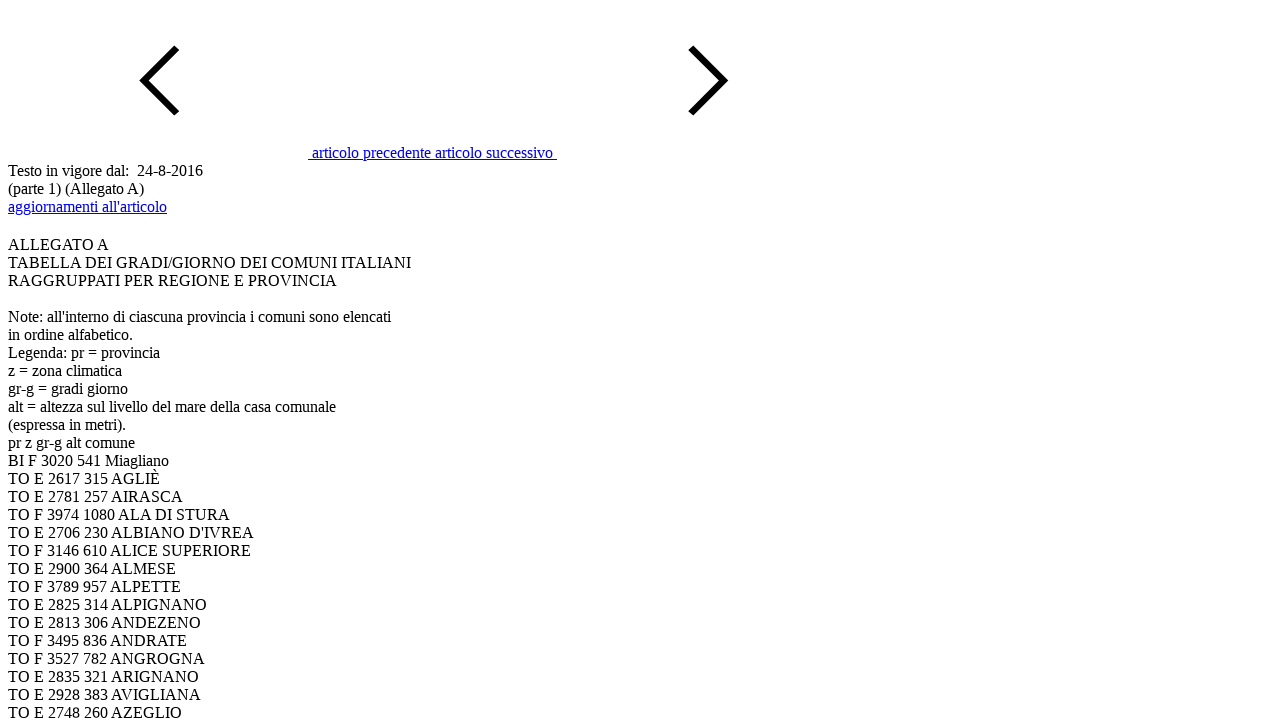

Article 1 page loaded (domcontentloaded state)
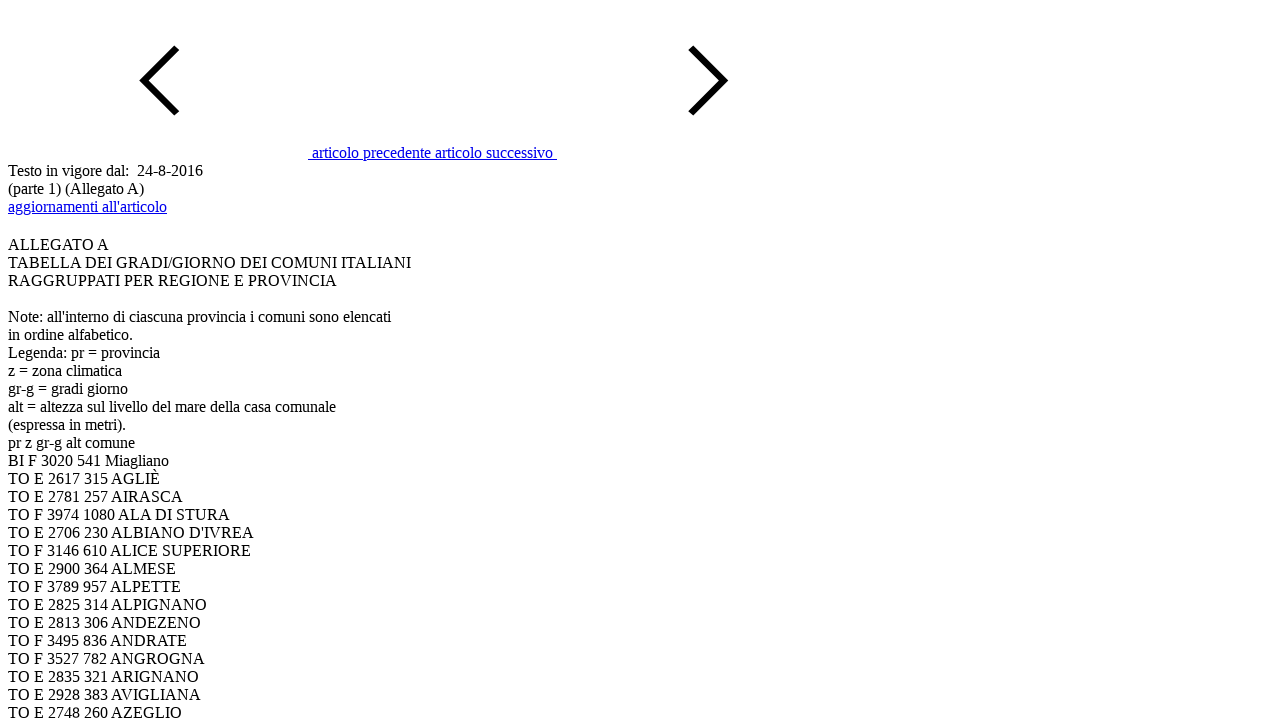

Navigated to article page 2
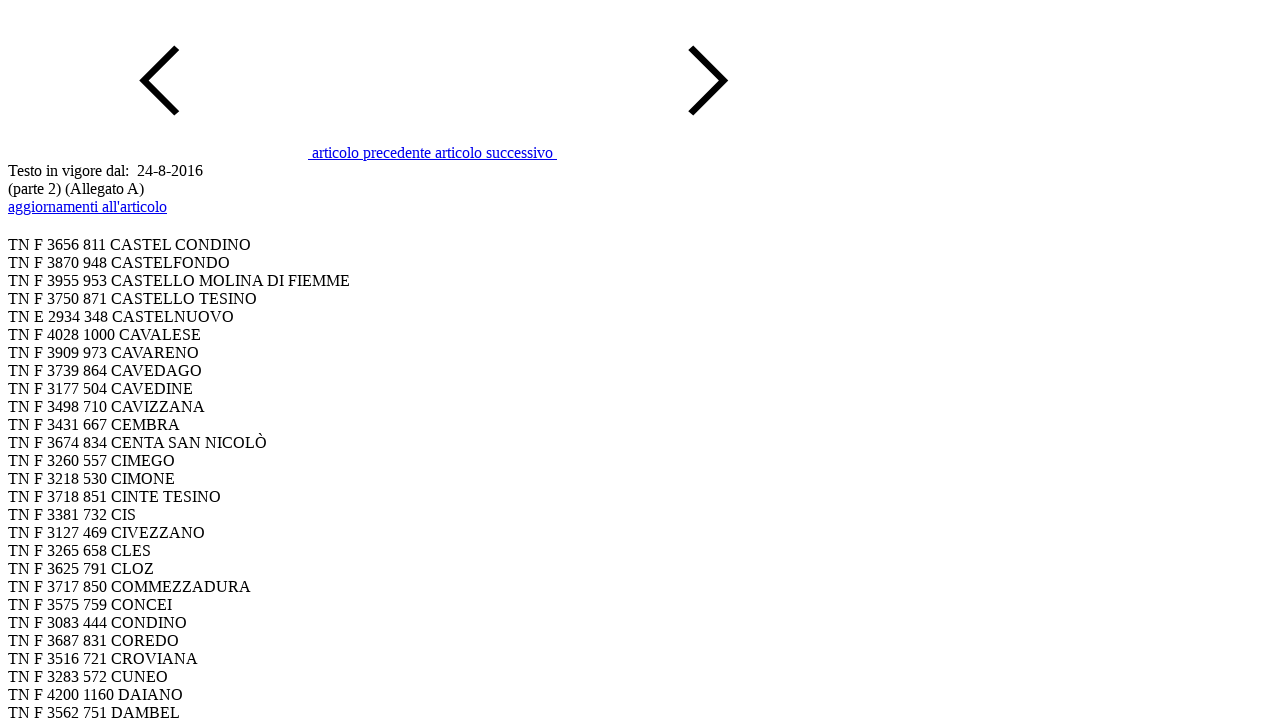

Article 2 page loaded (domcontentloaded state)
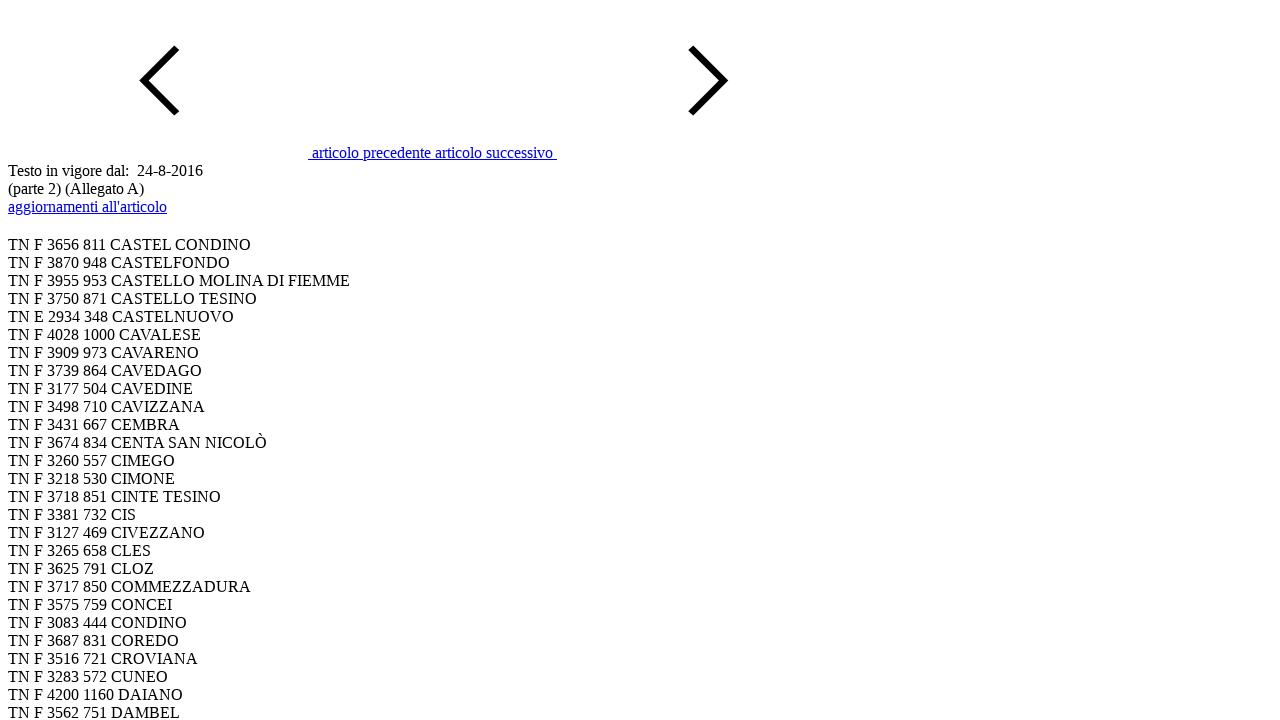

Navigated to article page 3
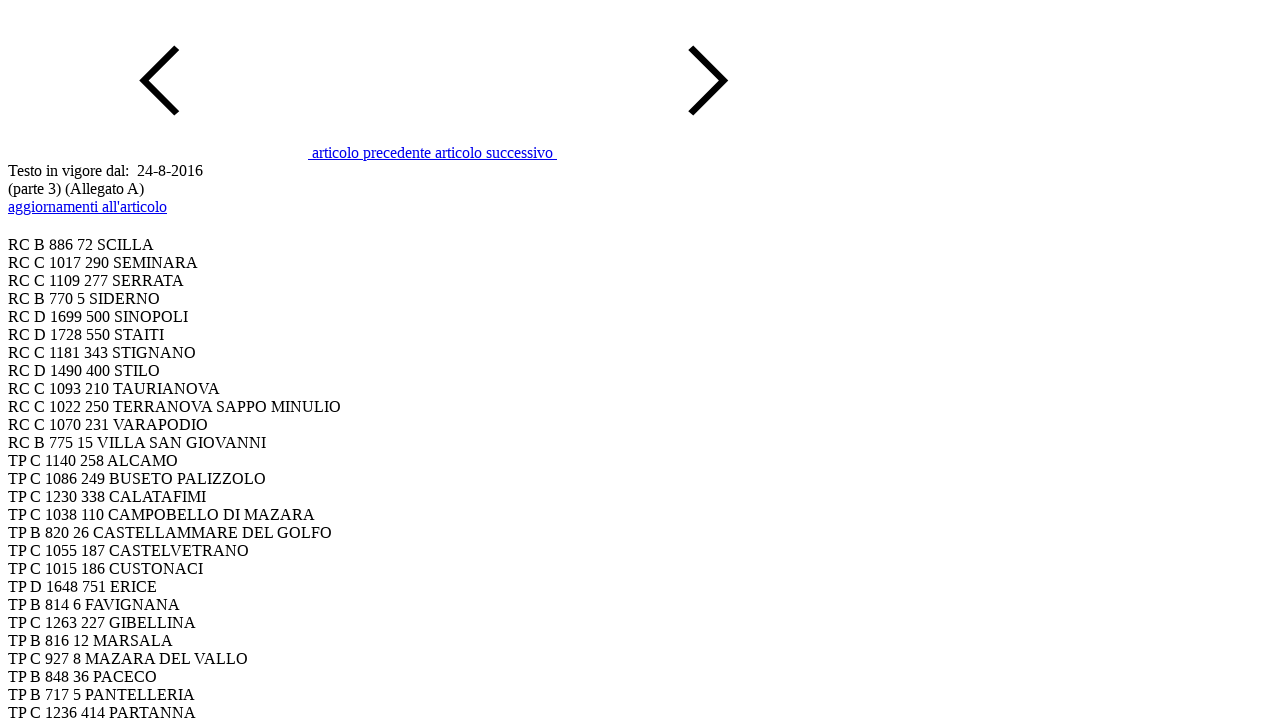

Article 3 page loaded (domcontentloaded state)
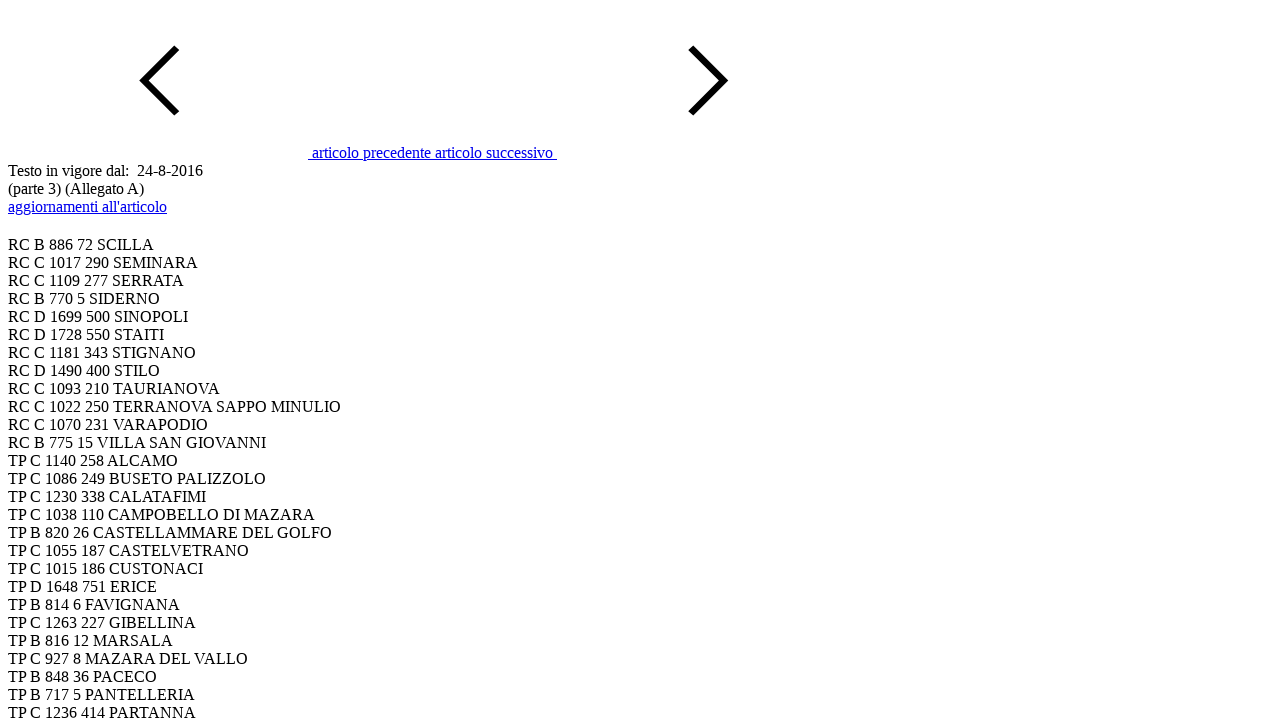

Navigated to article page 4
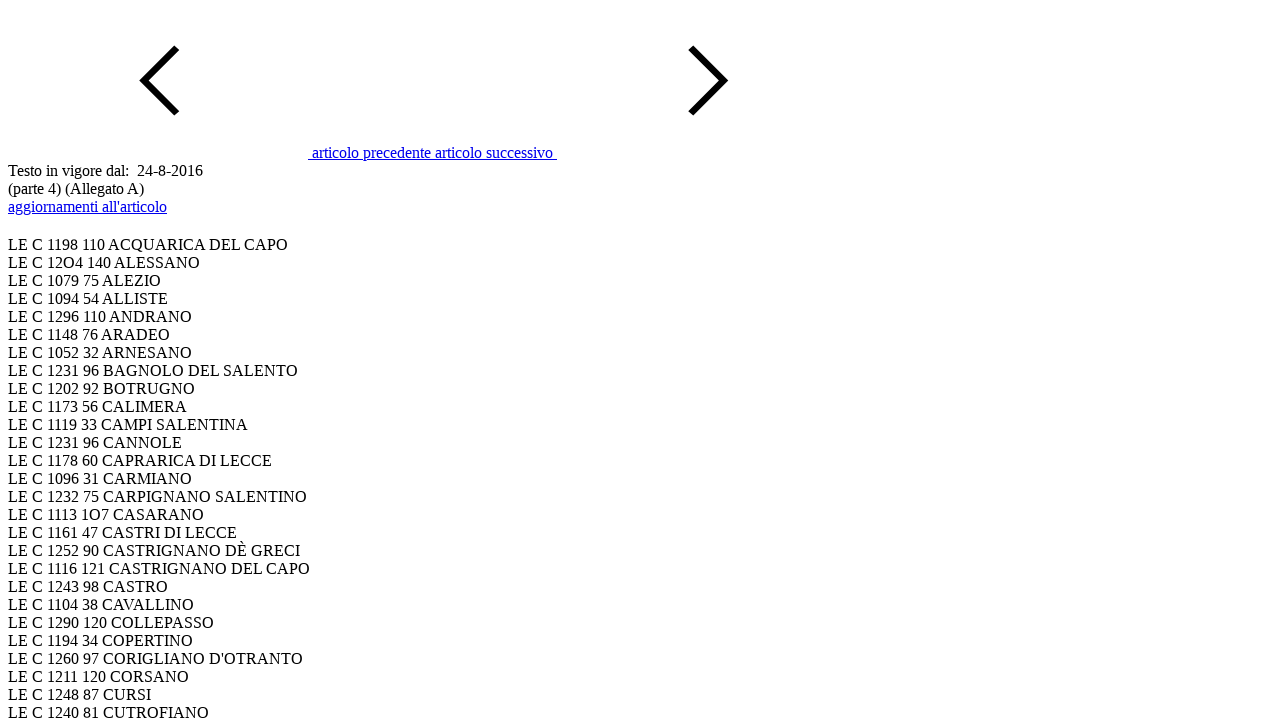

Article 4 page loaded (domcontentloaded state)
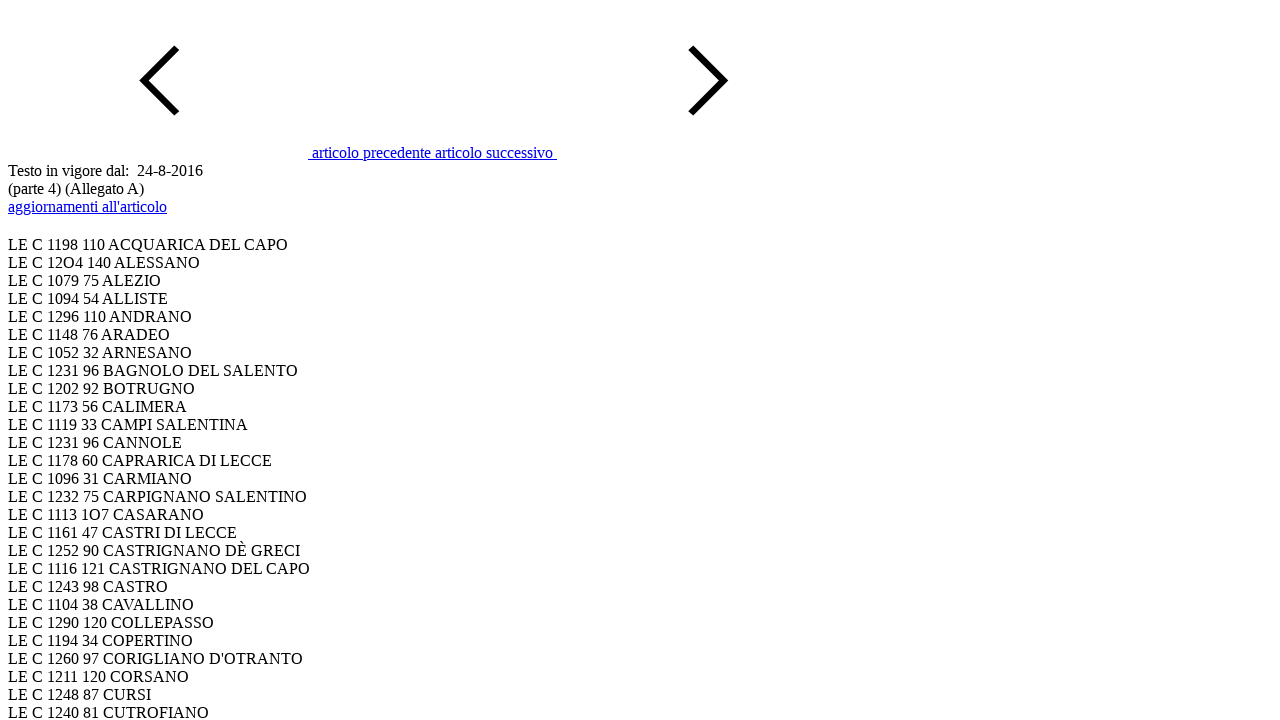

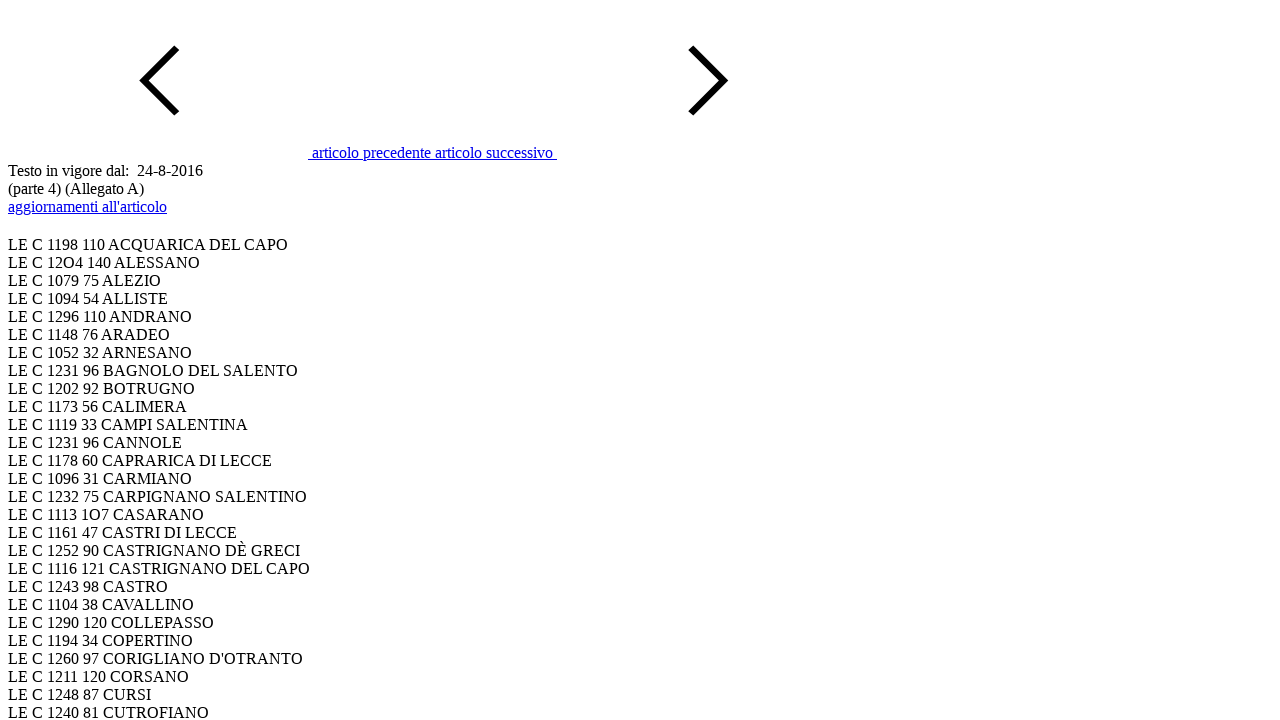